Tests that pressing Escape cancels edits to a todo item

Starting URL: https://demo.playwright.dev/todomvc

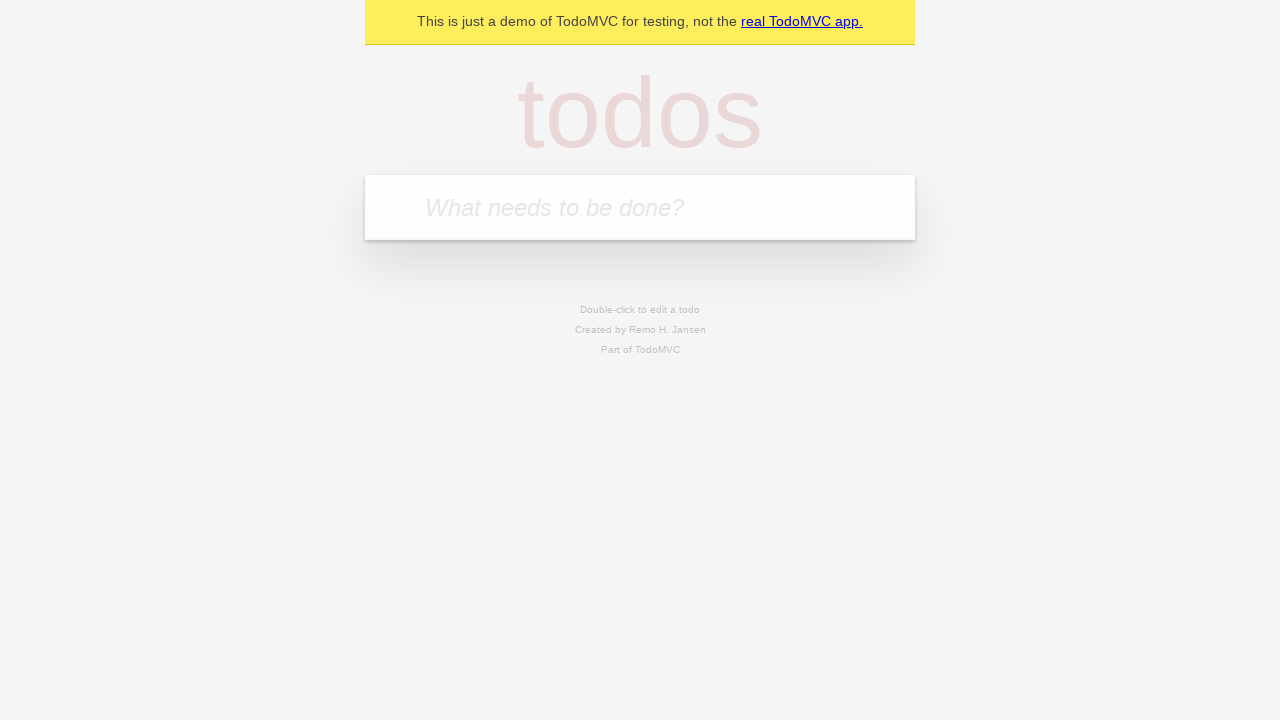

Located the 'What needs to be done?' input field
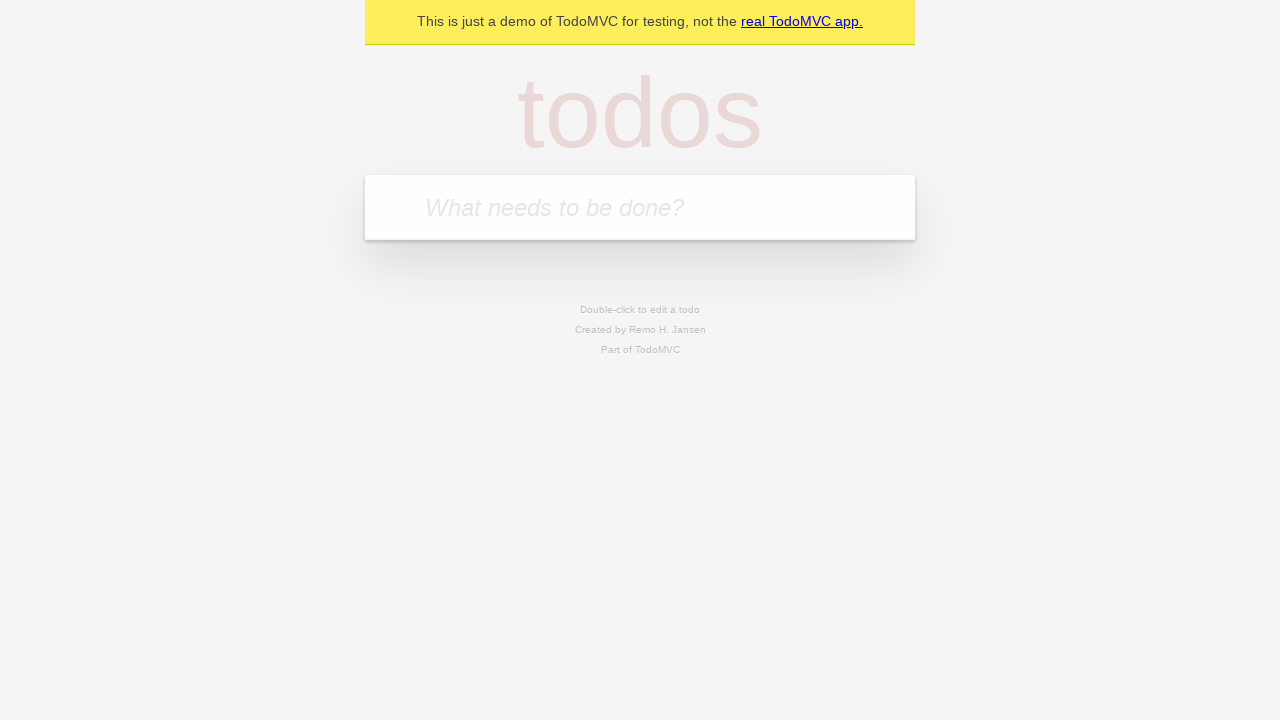

Filled new todo input with 'buy some cheese' on internal:attr=[placeholder="What needs to be done?"i]
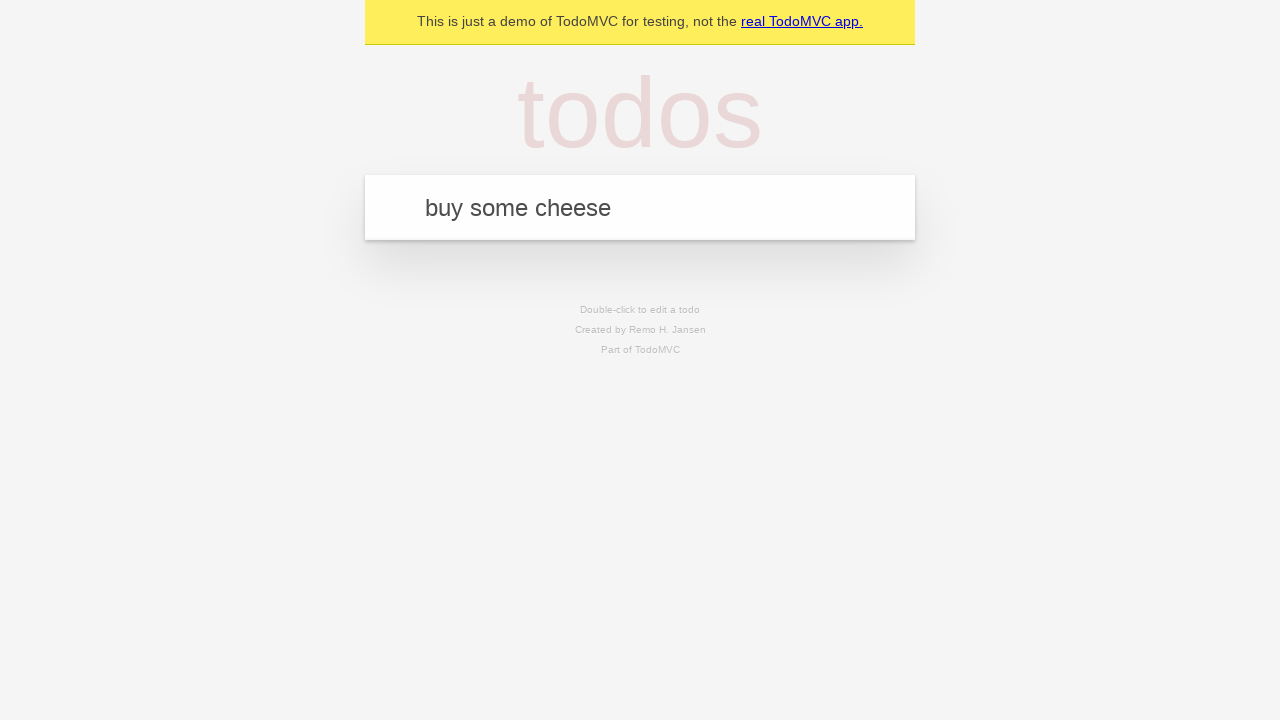

Pressed Enter to create todo 'buy some cheese' on internal:attr=[placeholder="What needs to be done?"i]
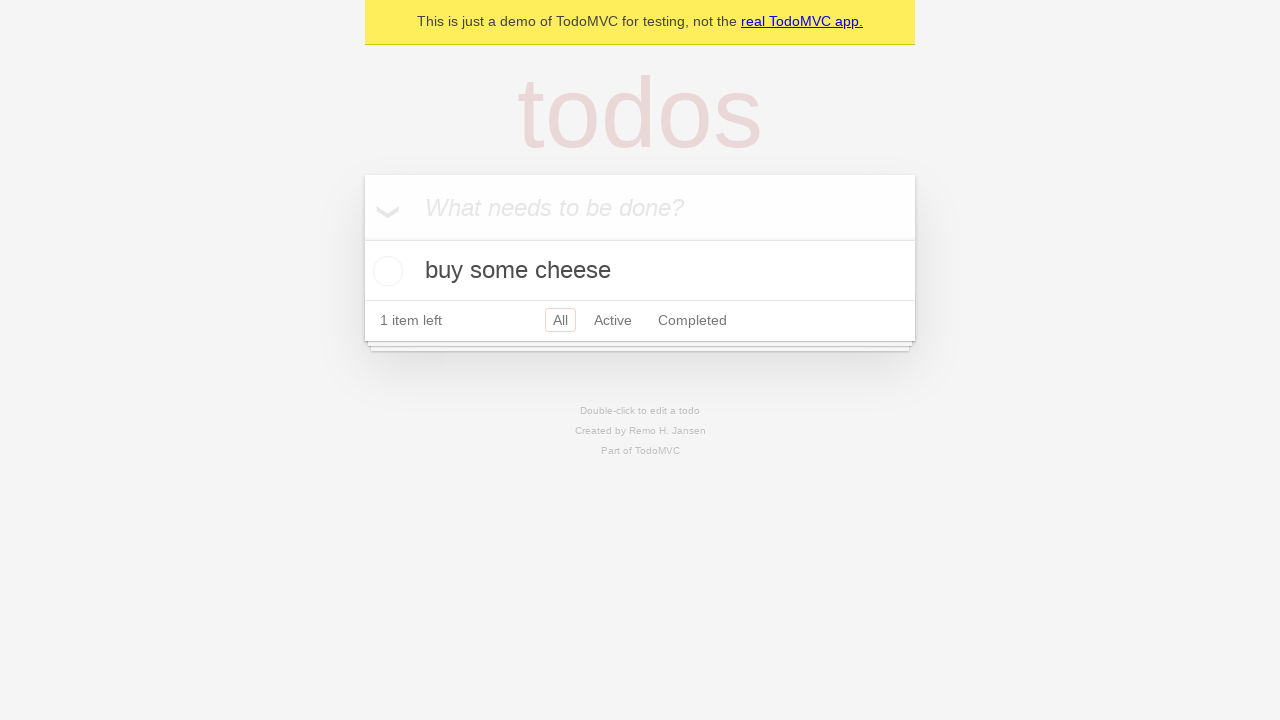

Filled new todo input with 'feed the cat' on internal:attr=[placeholder="What needs to be done?"i]
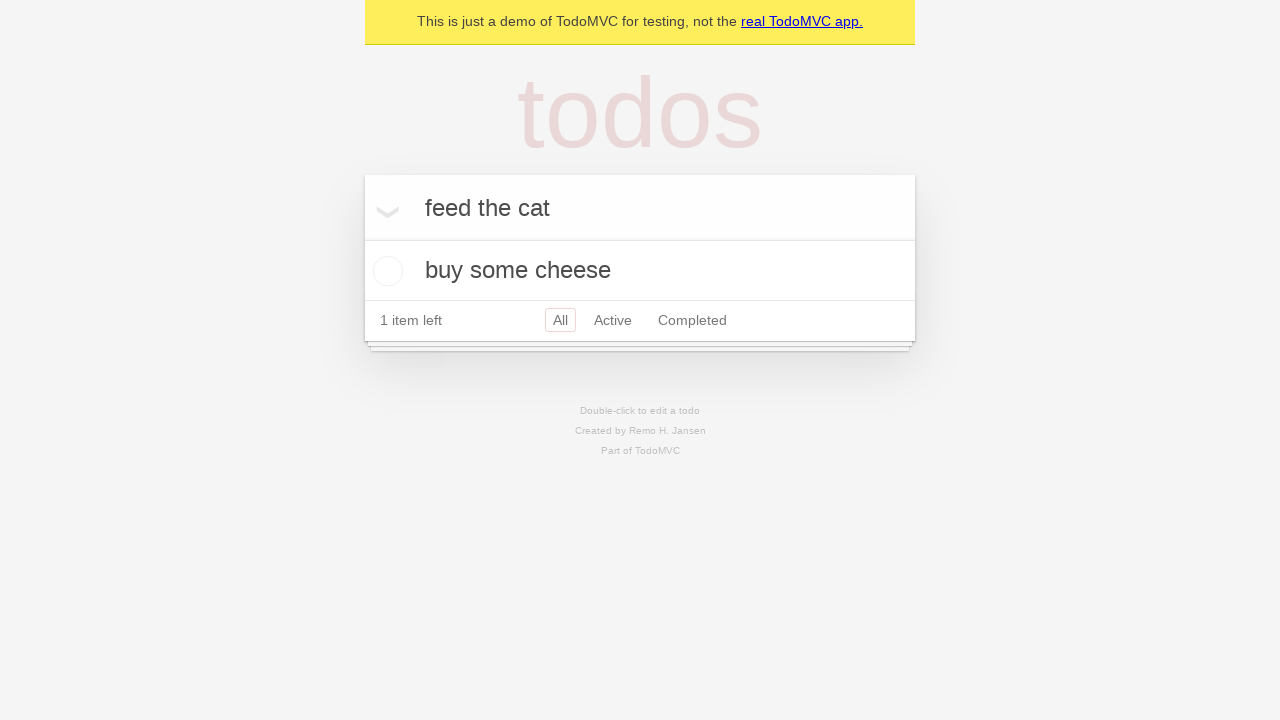

Pressed Enter to create todo 'feed the cat' on internal:attr=[placeholder="What needs to be done?"i]
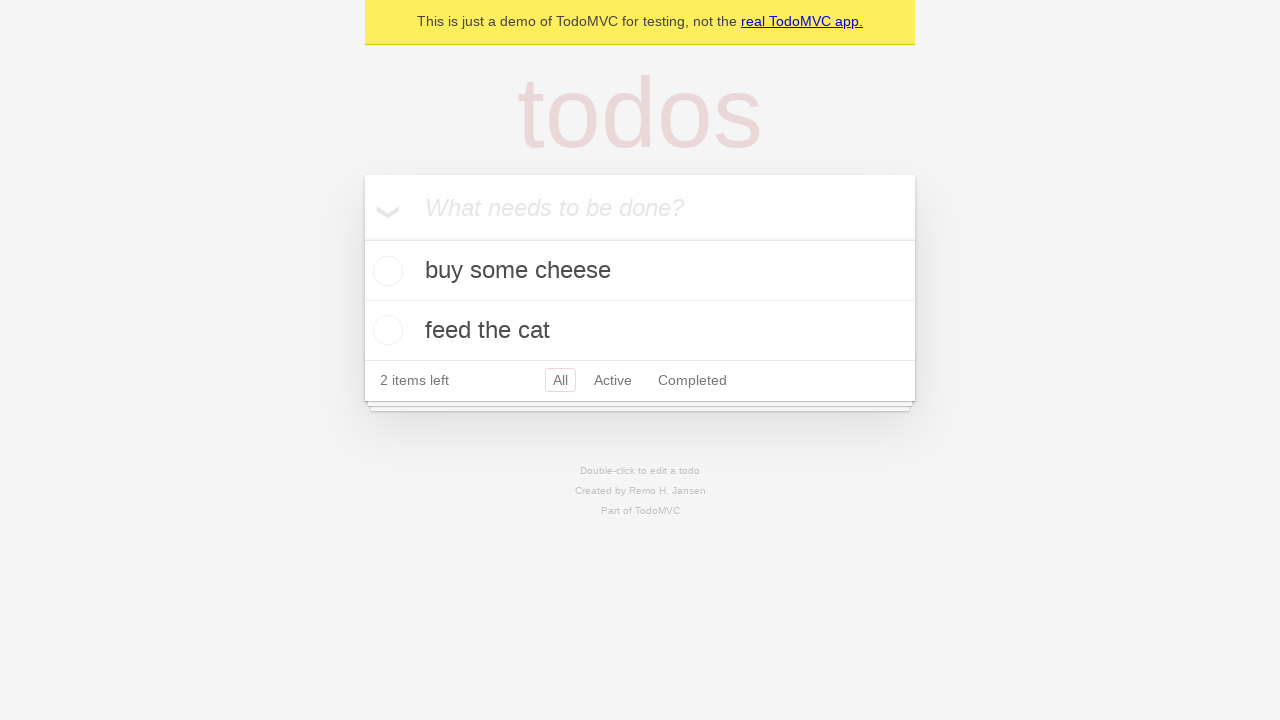

Filled new todo input with 'book a doctors appointment' on internal:attr=[placeholder="What needs to be done?"i]
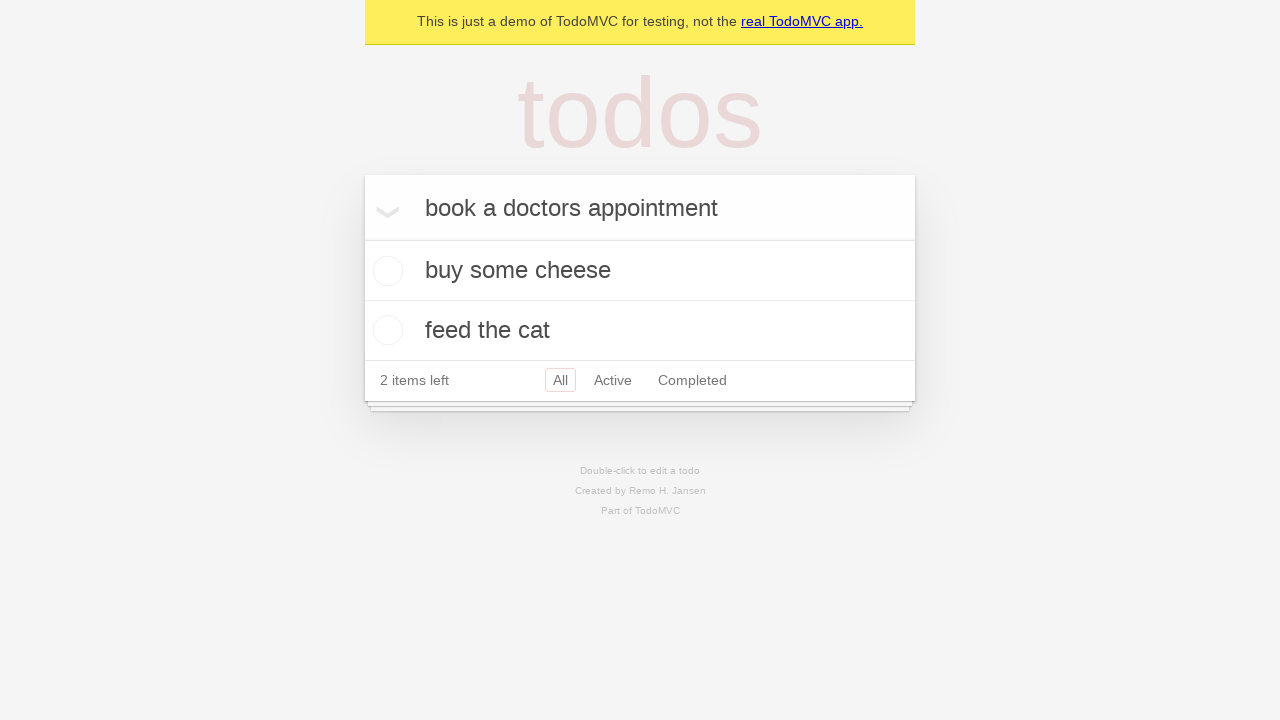

Pressed Enter to create todo 'book a doctors appointment' on internal:attr=[placeholder="What needs to be done?"i]
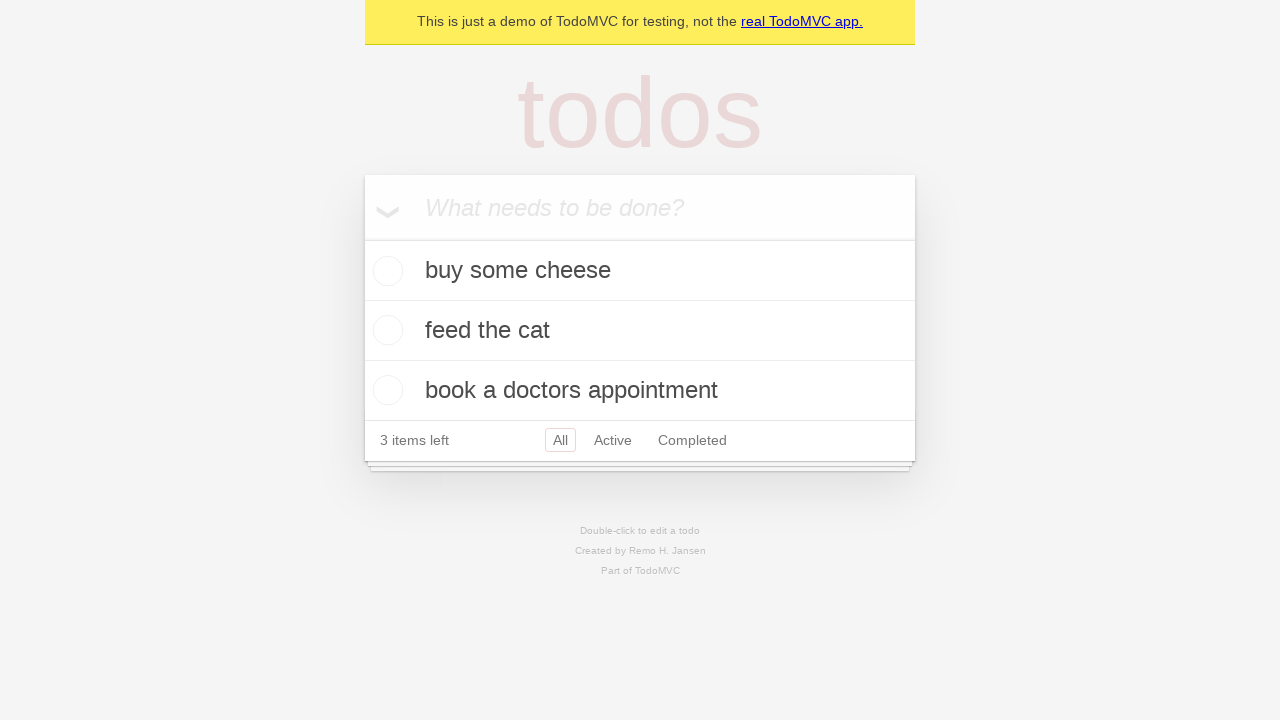

Located all todo items
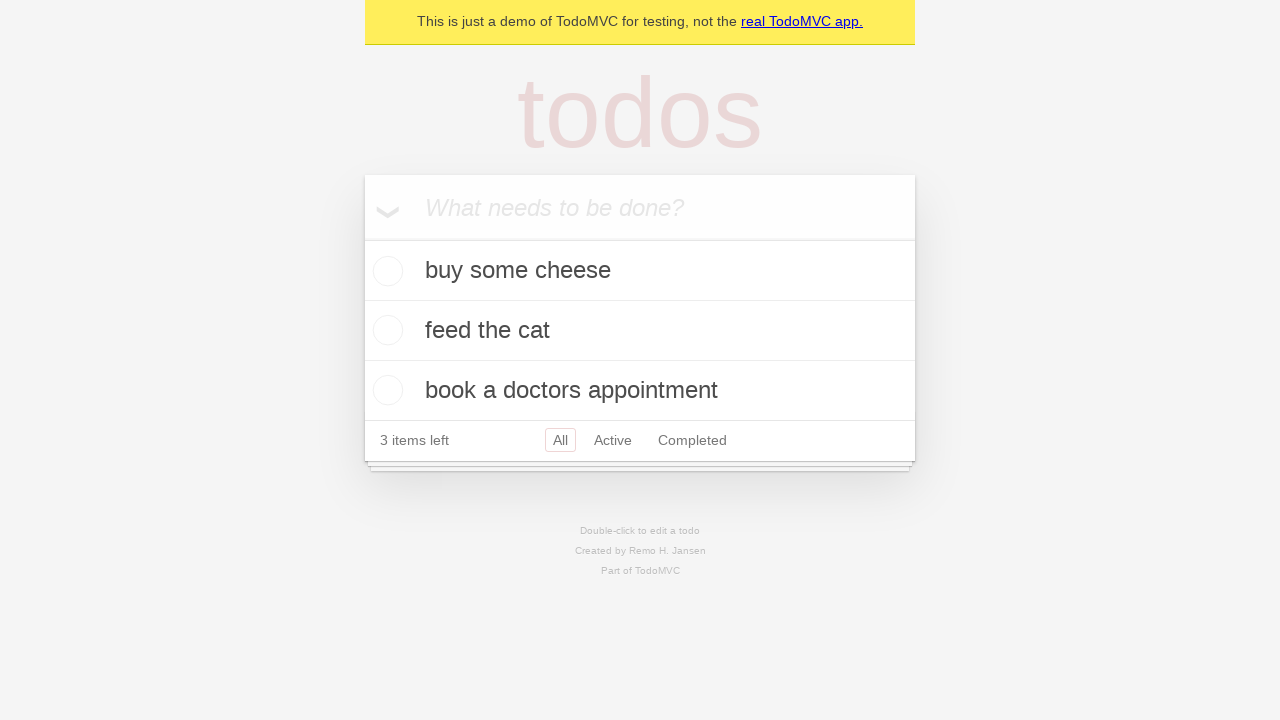

Double-clicked the second todo item to enter edit mode at (640, 331) on [data-testid='todo-item'] >> nth=1
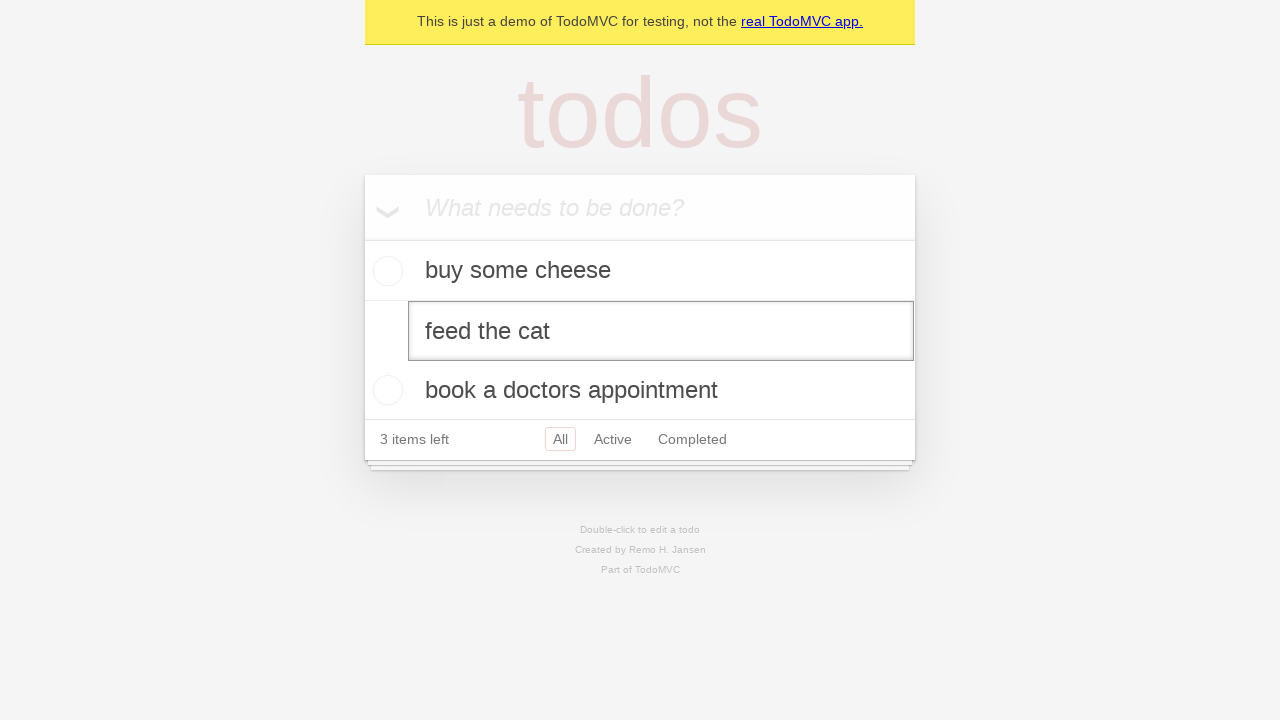

Filled the edit field with 'buy some sausages' on [data-testid='todo-item'] >> nth=1 >> internal:role=textbox[name="Edit"i]
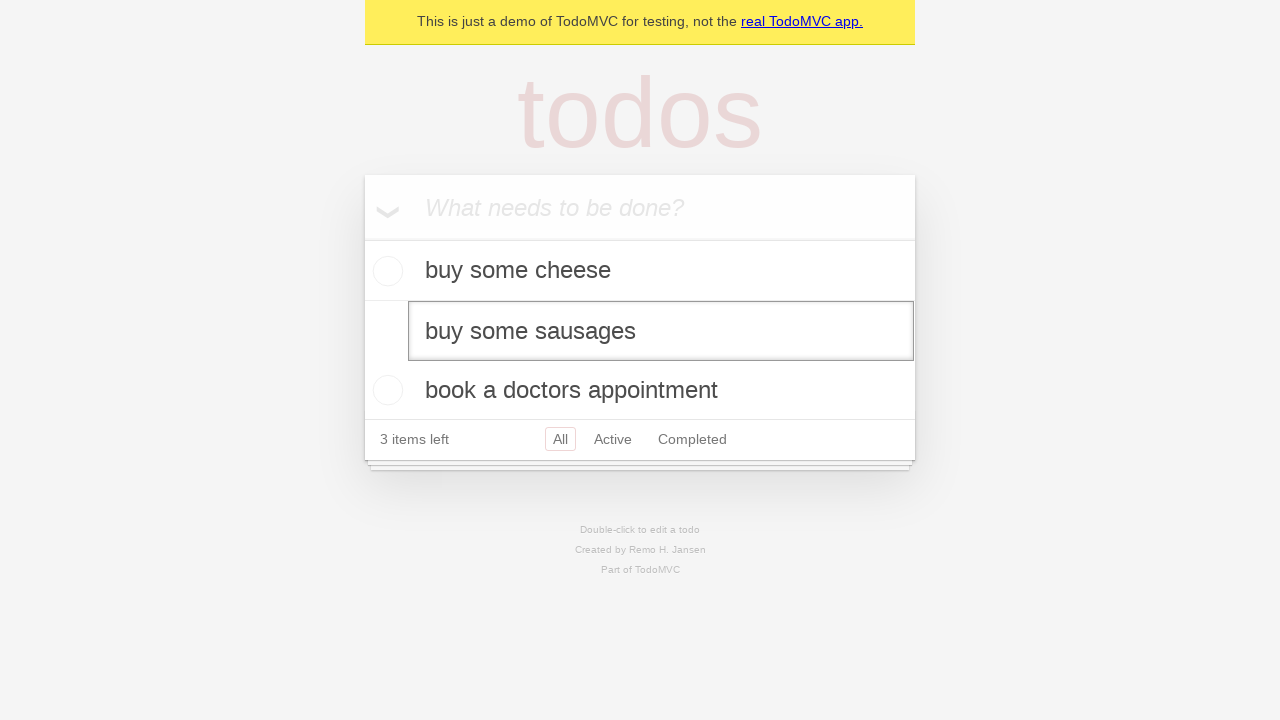

Pressed Escape to cancel the edit on [data-testid='todo-item'] >> nth=1 >> internal:role=textbox[name="Edit"i]
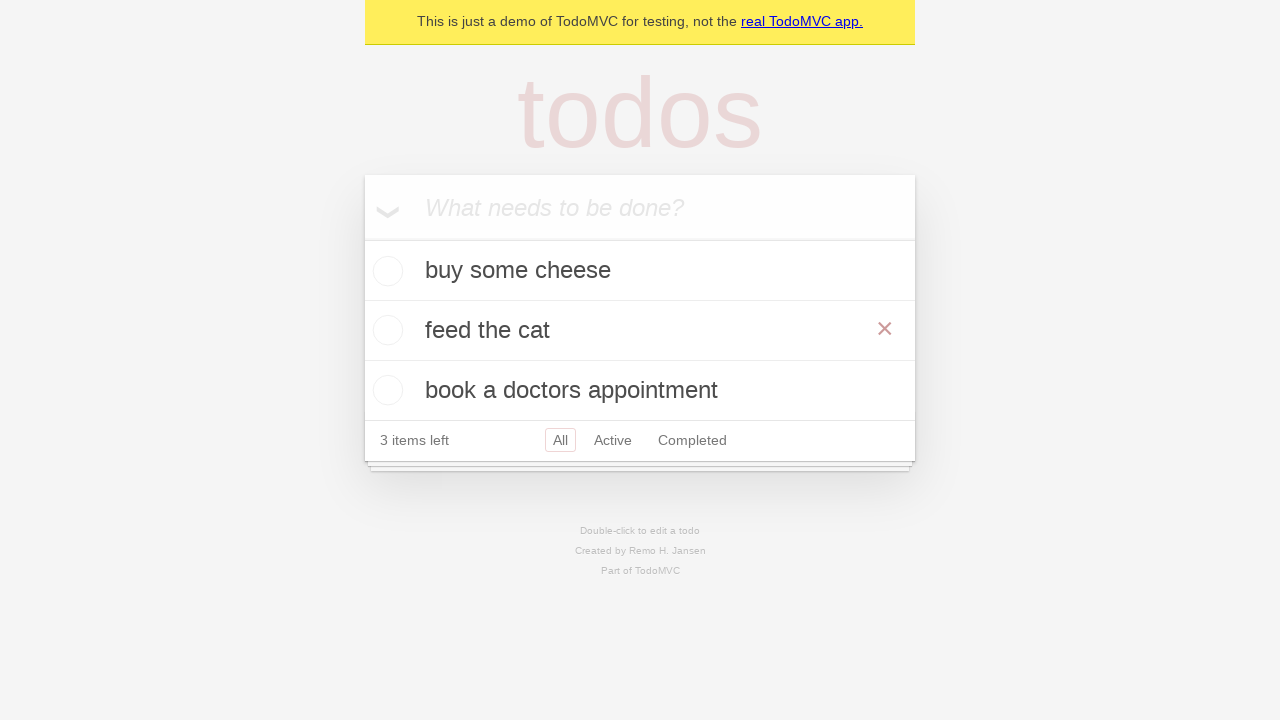

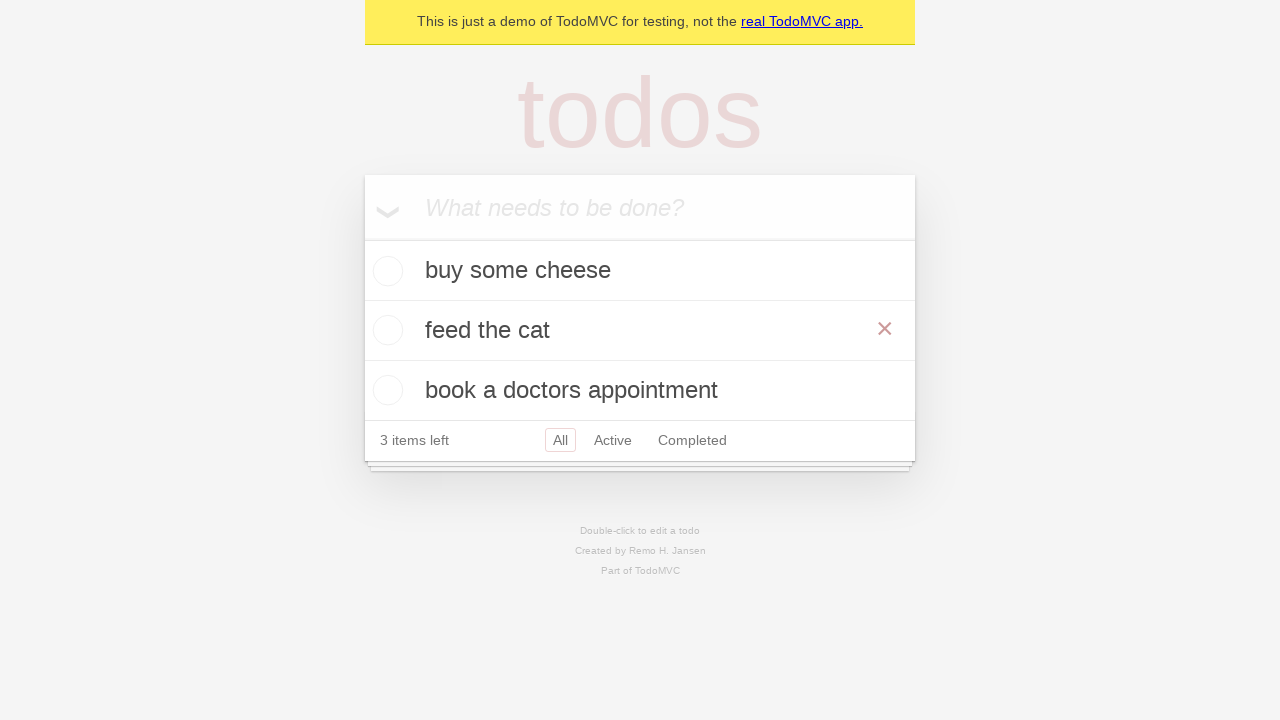